Tests that browser back button correctly navigates through filter history

Starting URL: https://demo.playwright.dev/todomvc

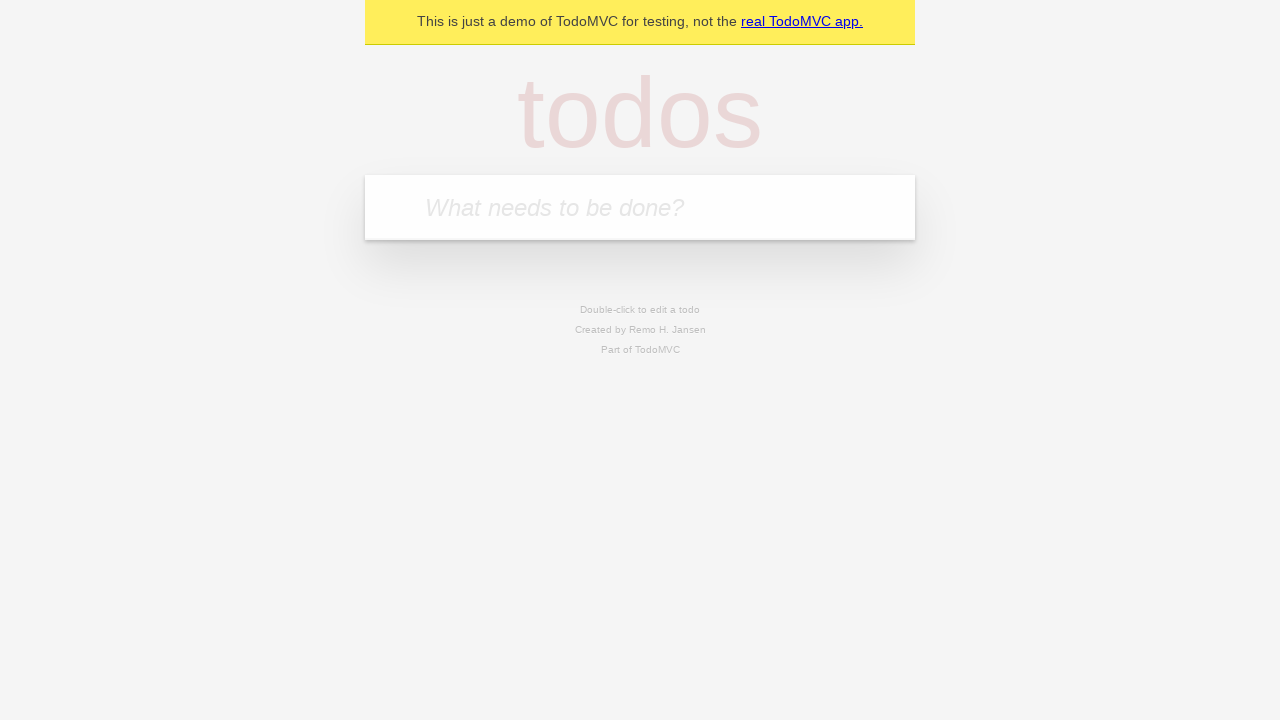

Filled todo input with 'buy some cheese' on internal:attr=[placeholder="What needs to be done?"i]
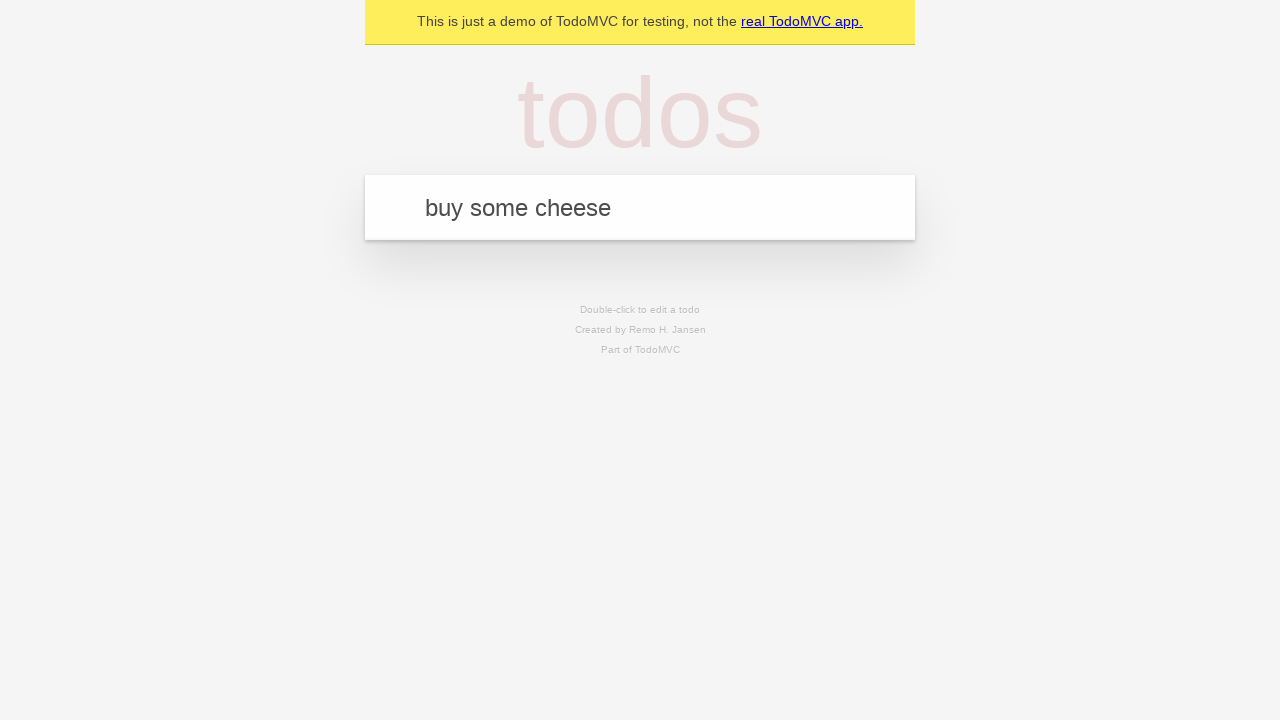

Pressed Enter to create todo 'buy some cheese' on internal:attr=[placeholder="What needs to be done?"i]
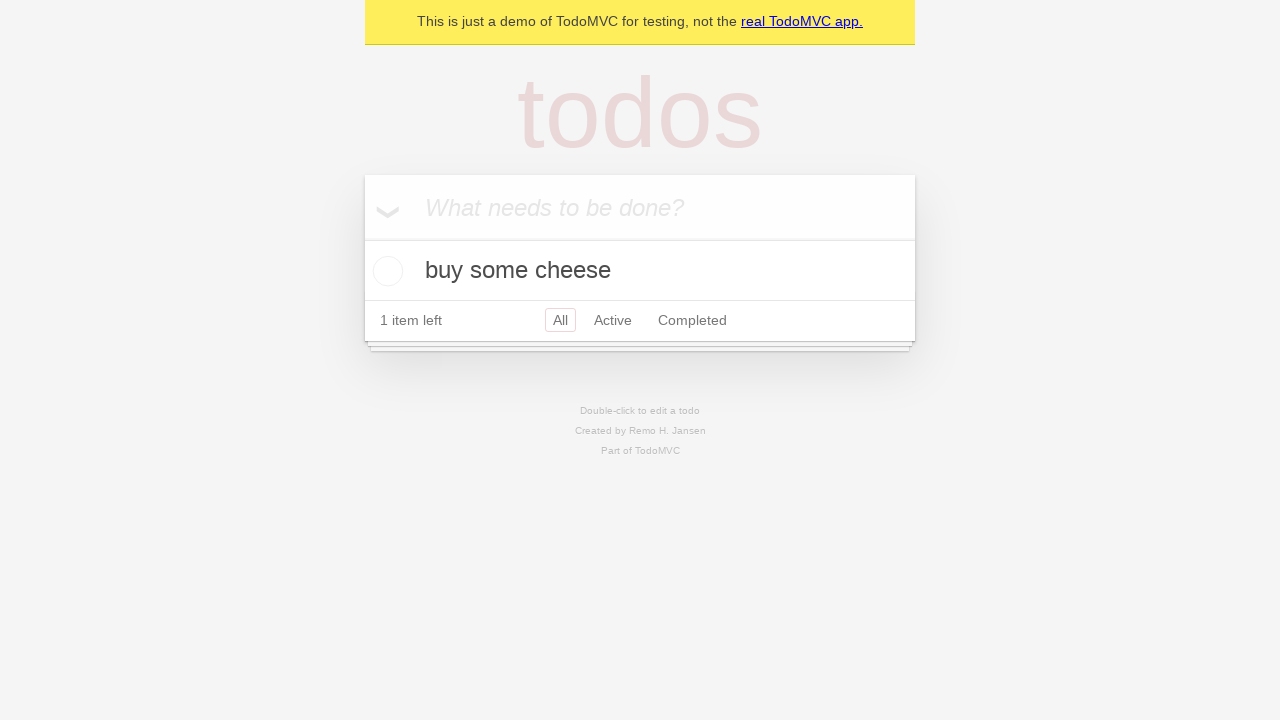

Filled todo input with 'feed the cat' on internal:attr=[placeholder="What needs to be done?"i]
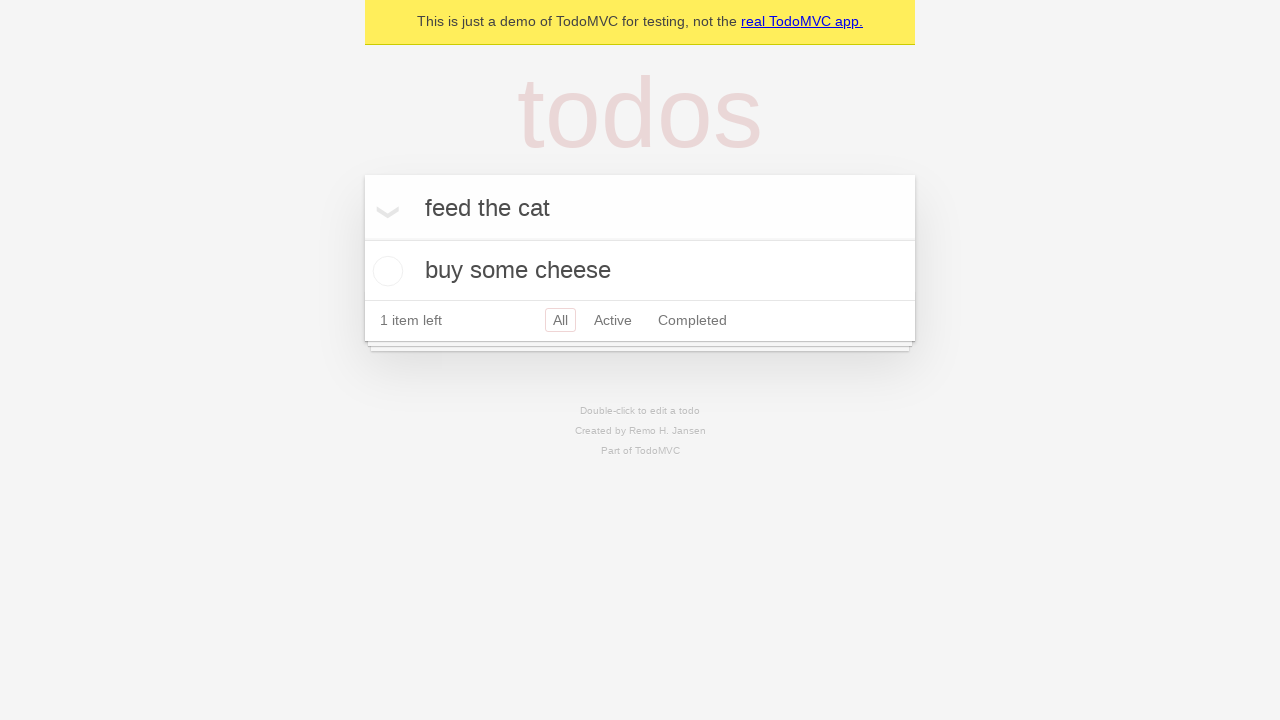

Pressed Enter to create todo 'feed the cat' on internal:attr=[placeholder="What needs to be done?"i]
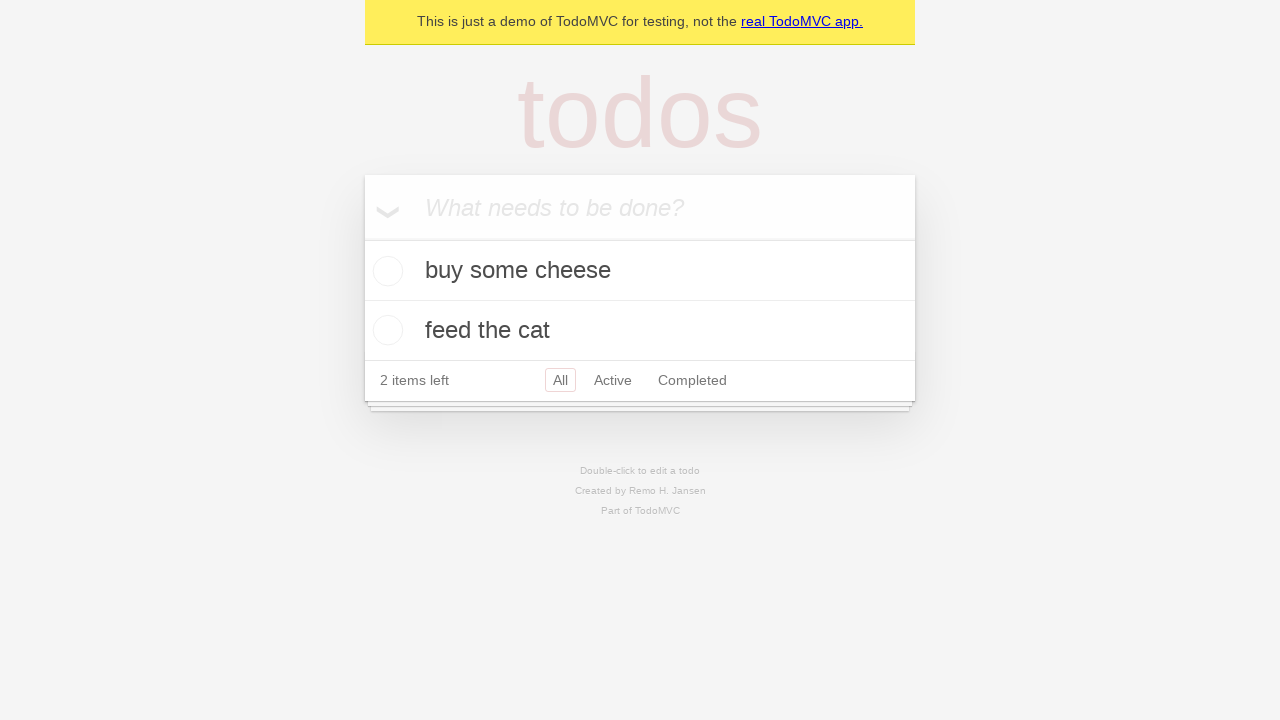

Filled todo input with 'book a doctors appointment' on internal:attr=[placeholder="What needs to be done?"i]
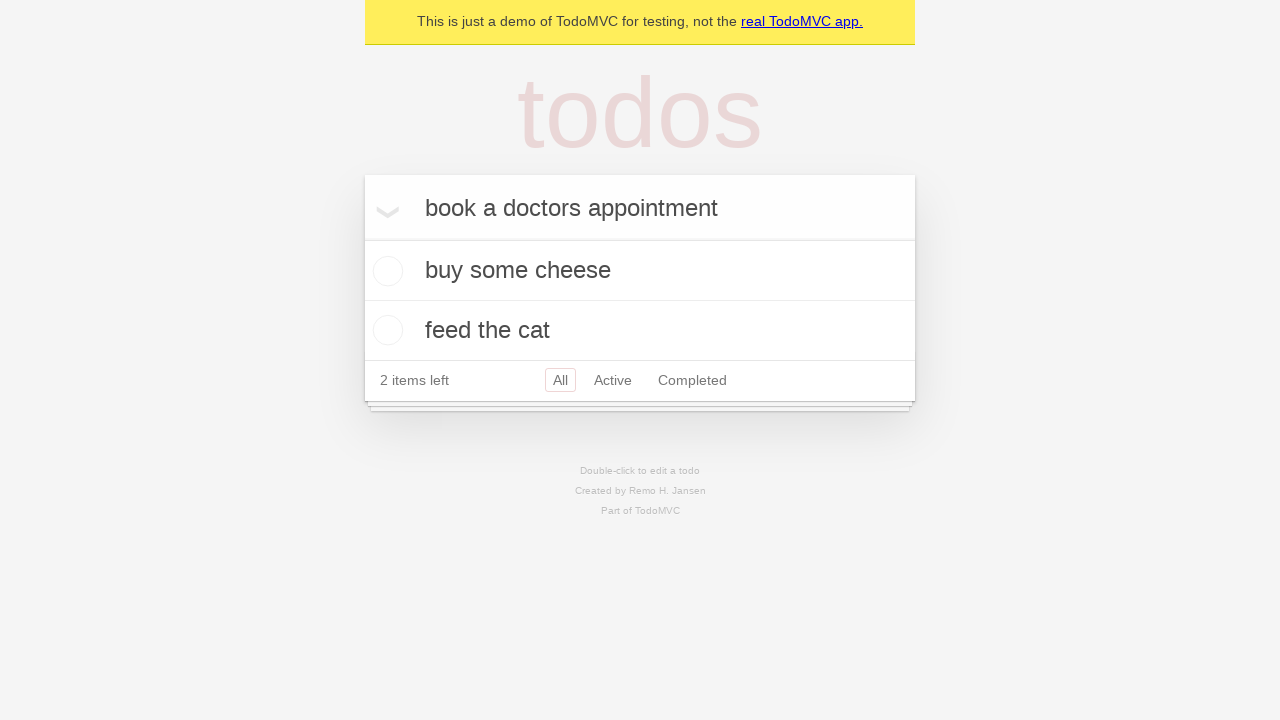

Pressed Enter to create todo 'book a doctors appointment' on internal:attr=[placeholder="What needs to be done?"i]
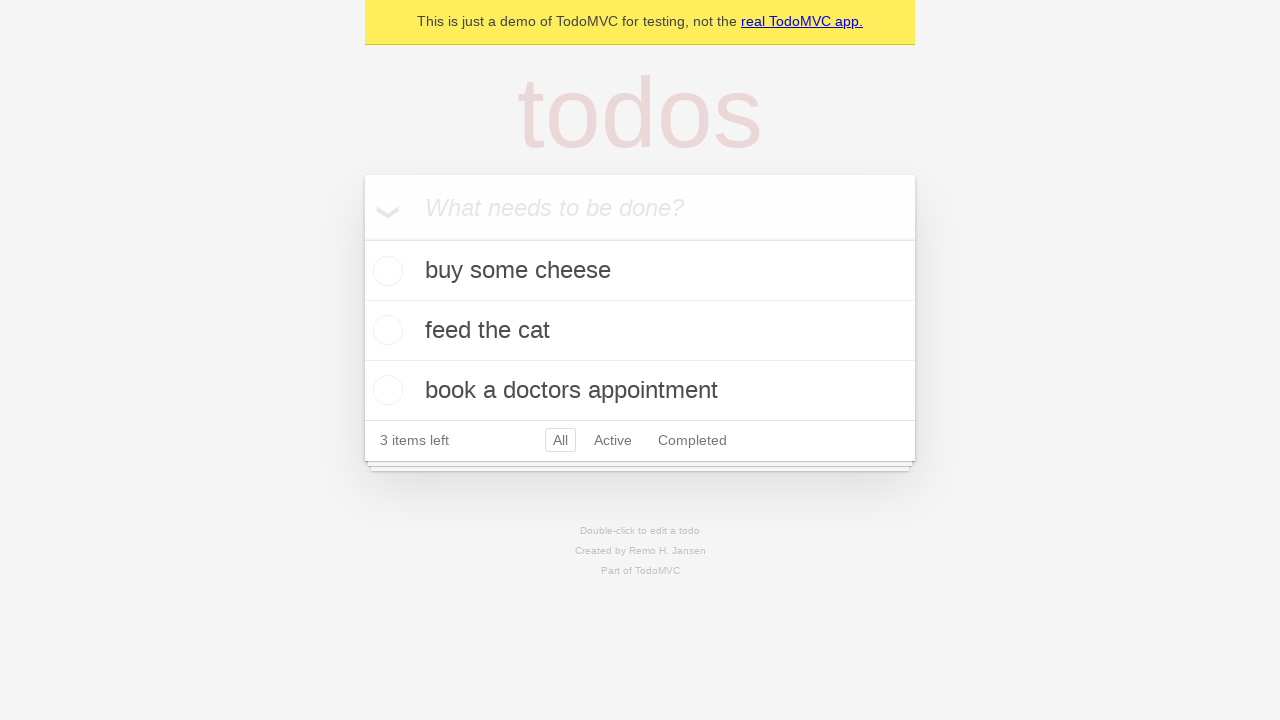

Checked the second todo item at (385, 330) on internal:testid=[data-testid="todo-item"s] >> nth=1 >> internal:role=checkbox
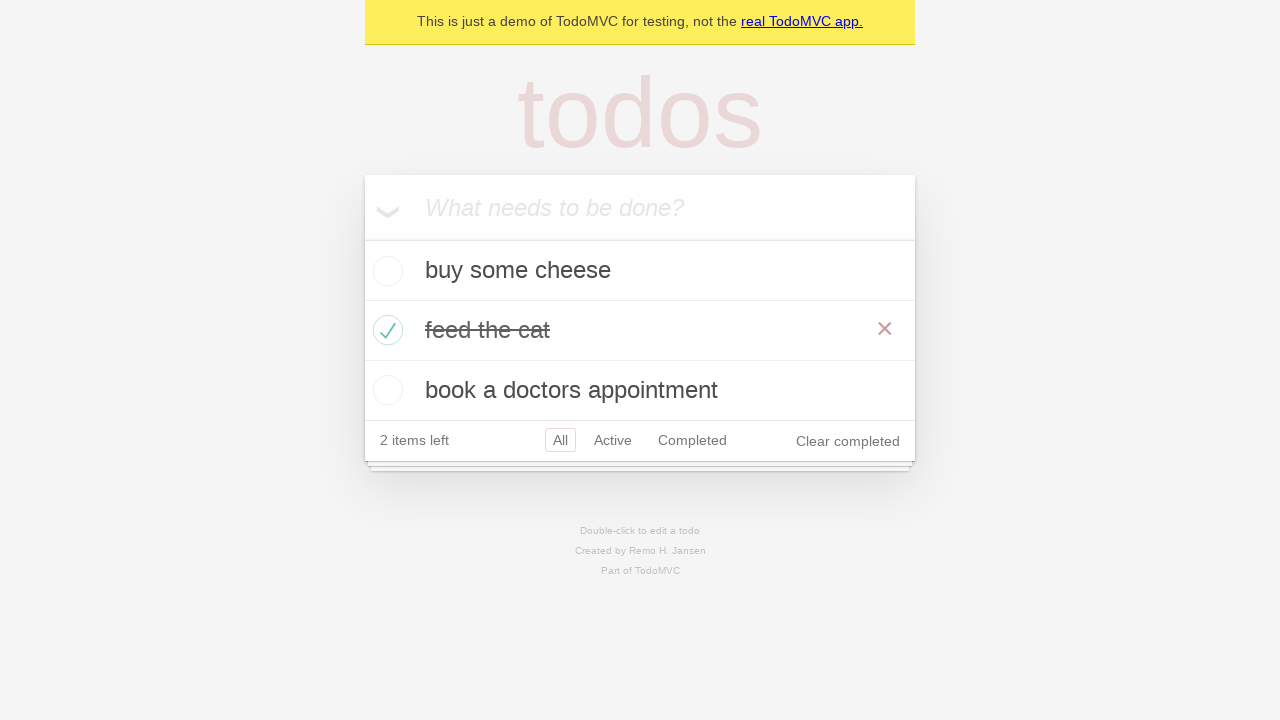

Clicked 'All' filter at (560, 440) on internal:role=link[name="All"i]
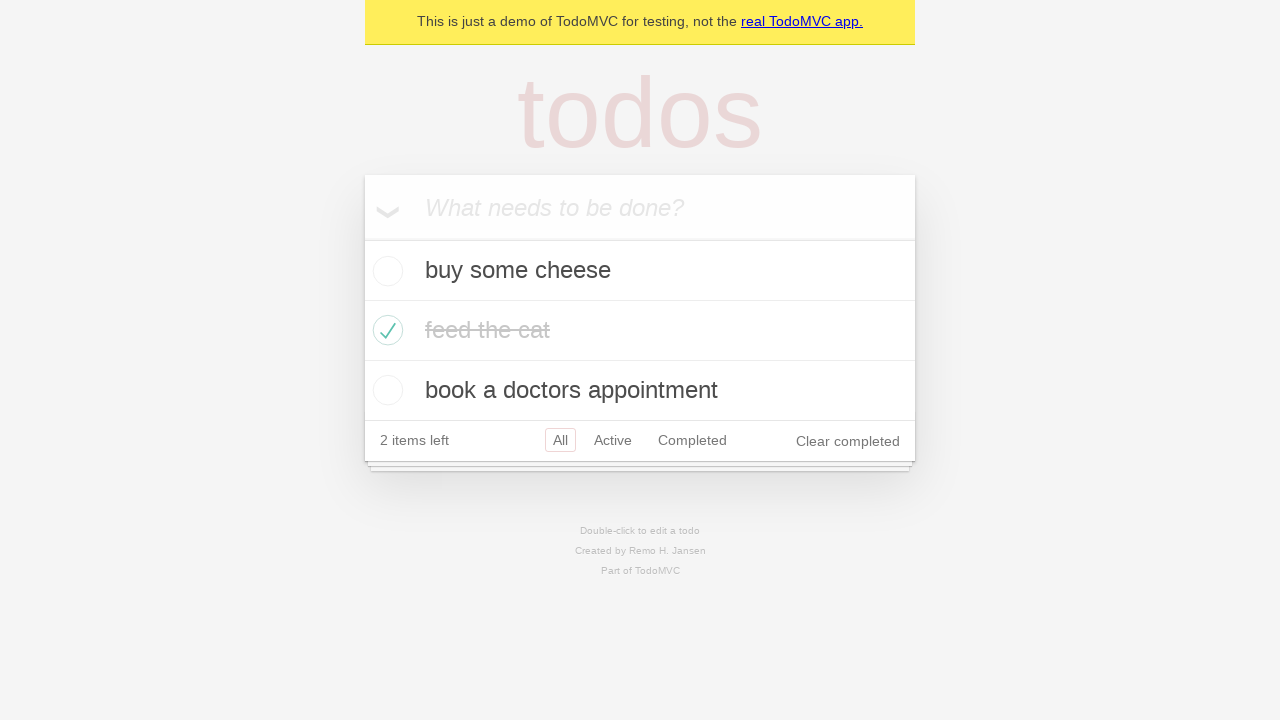

Clicked 'Active' filter at (613, 440) on internal:role=link[name="Active"i]
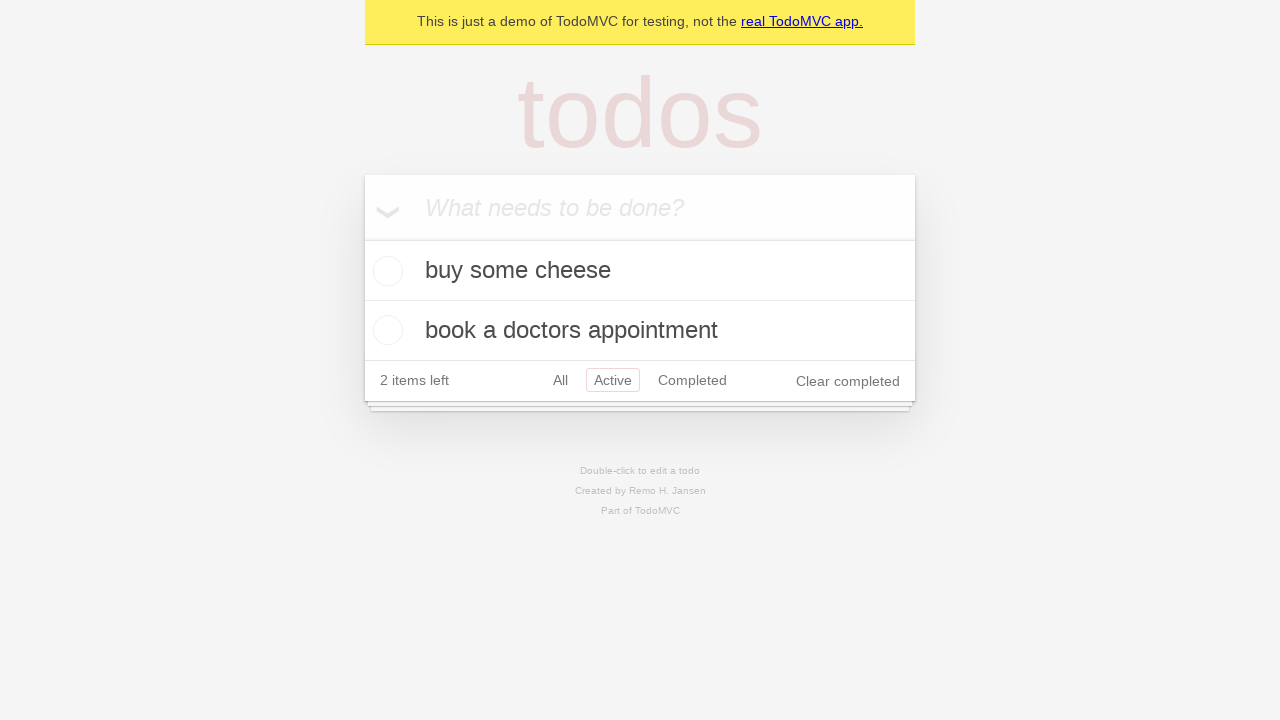

Clicked 'Completed' filter at (692, 380) on internal:role=link[name="Completed"i]
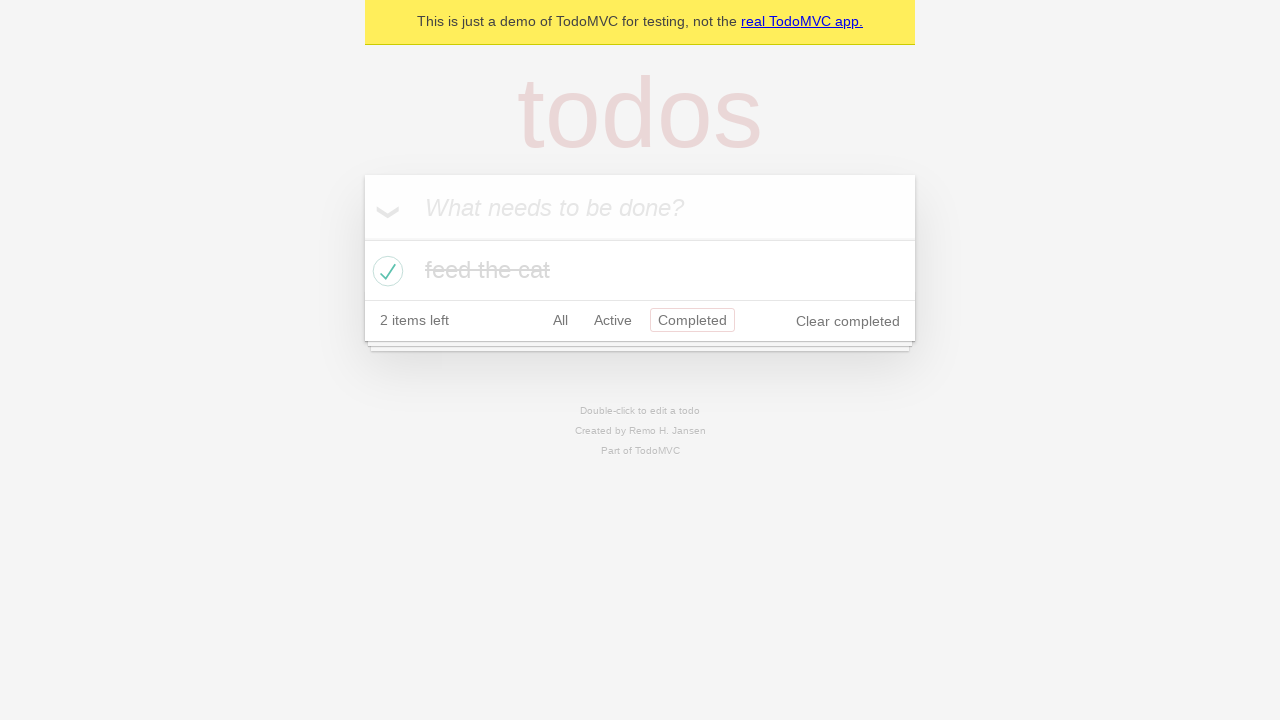

Navigated back from 'Completed' filter (expected to return to 'Active')
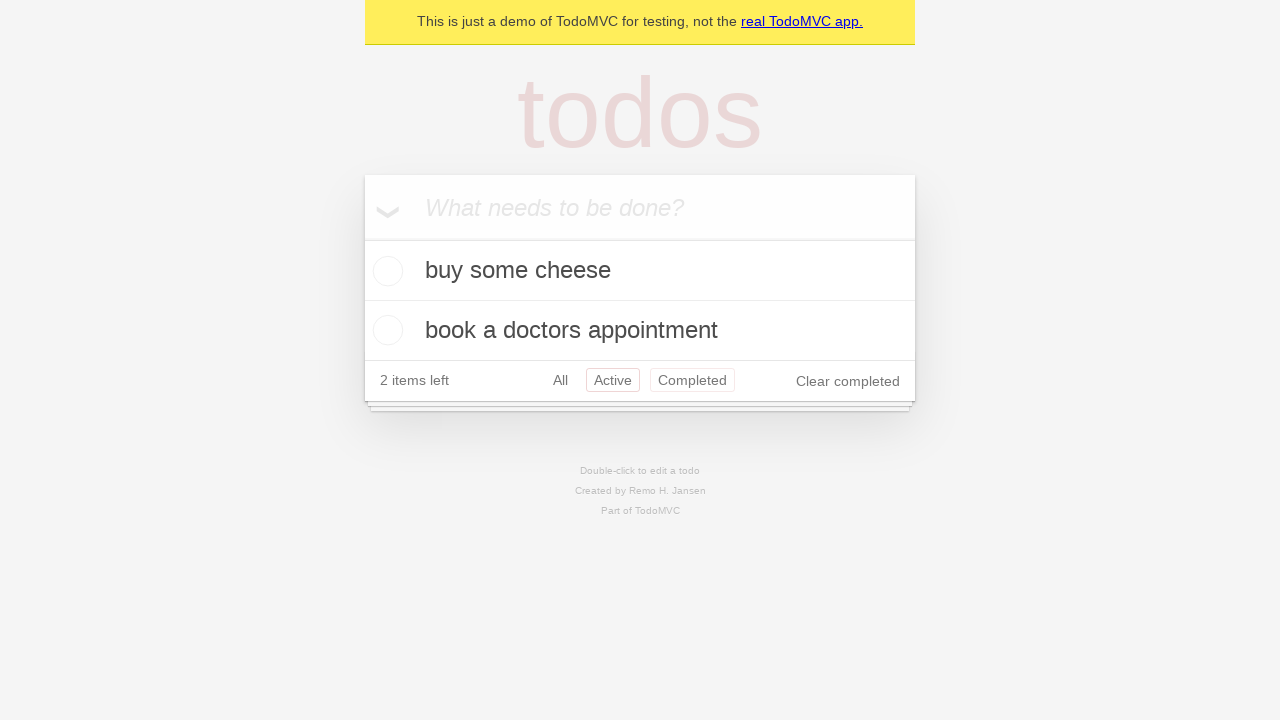

Navigated back from 'Active' filter (expected to return to 'All')
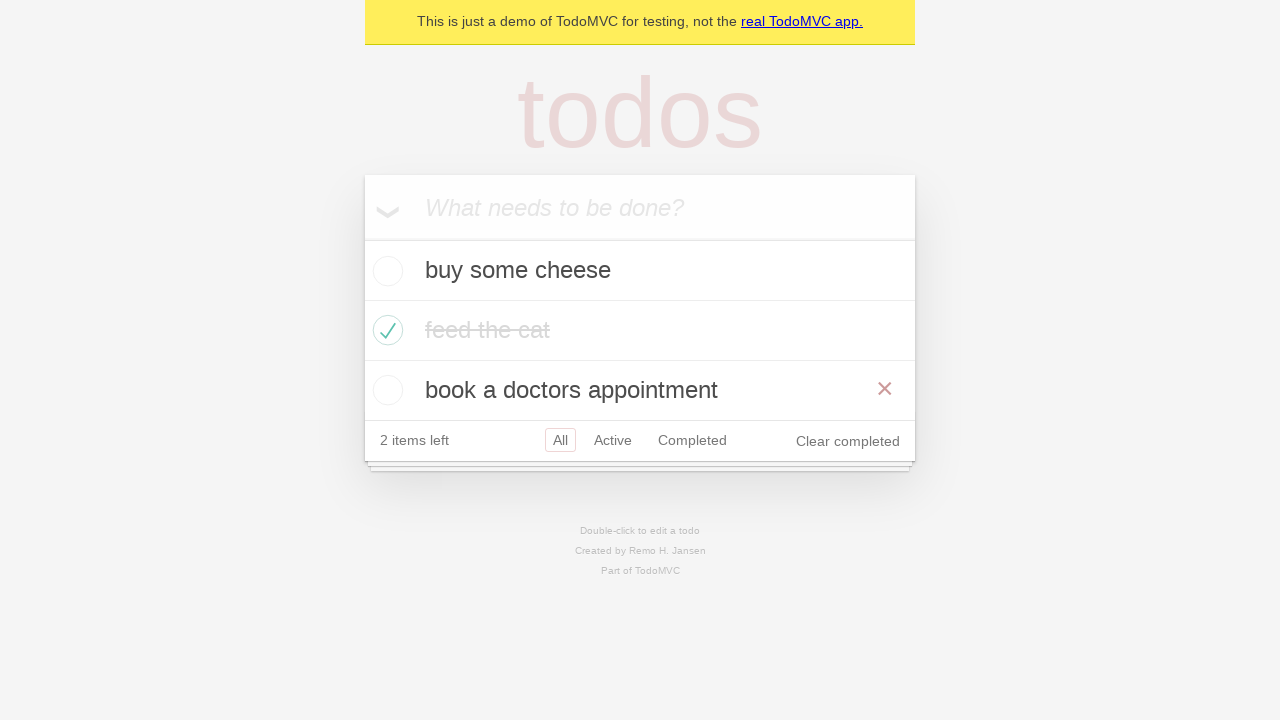

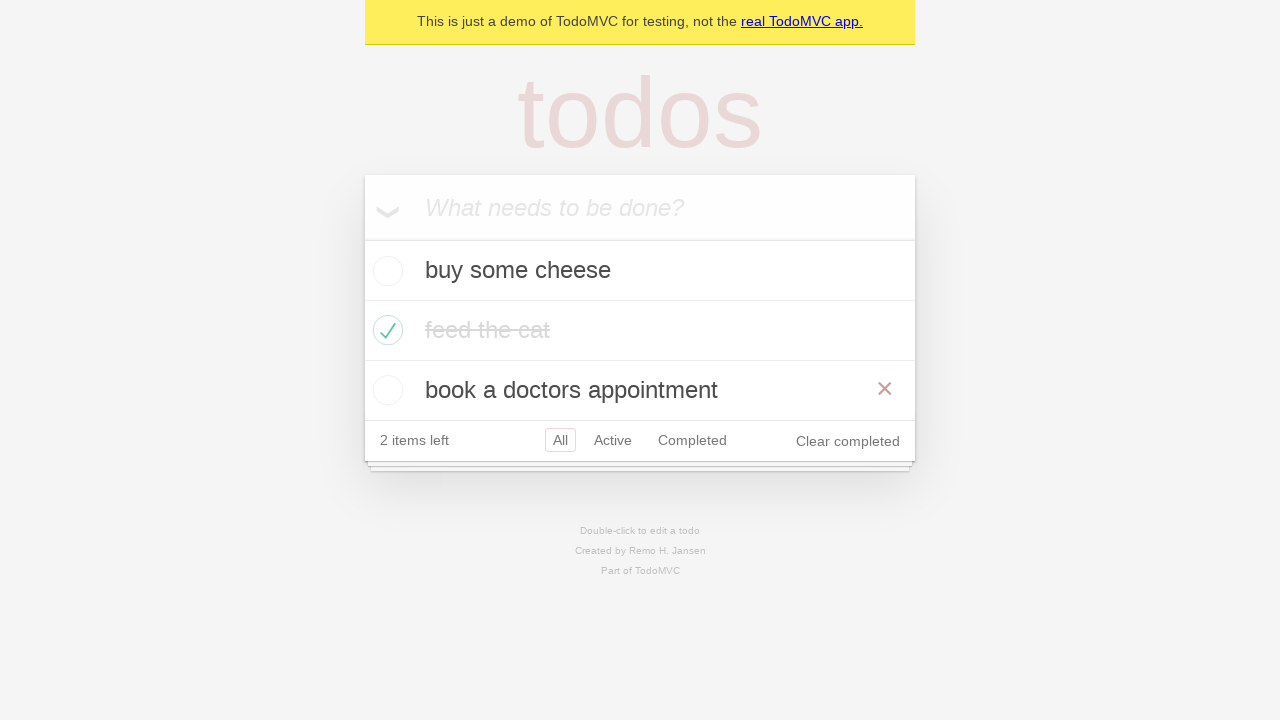